Tests browser window switching functionality by opening a new tab and switching between parent and child windows

Starting URL: https://demoqa.com/browser-windows

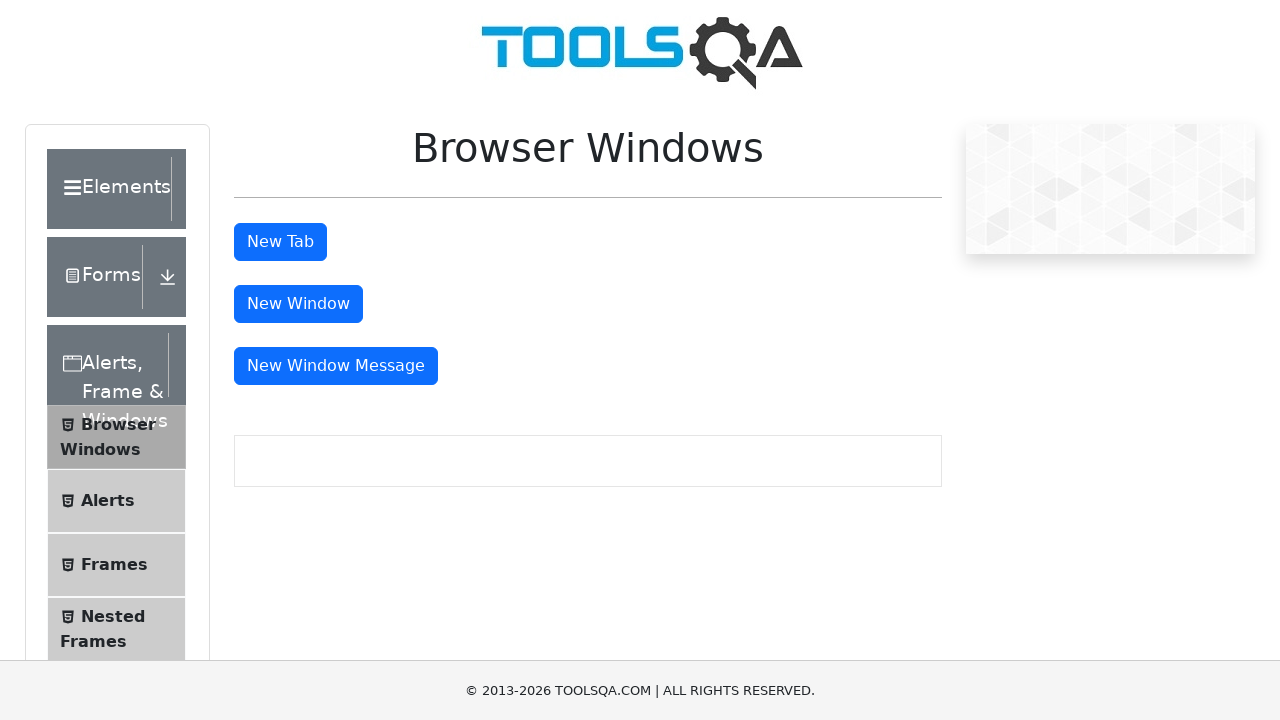

Clicked button to open new tab at (280, 242) on #tabButton
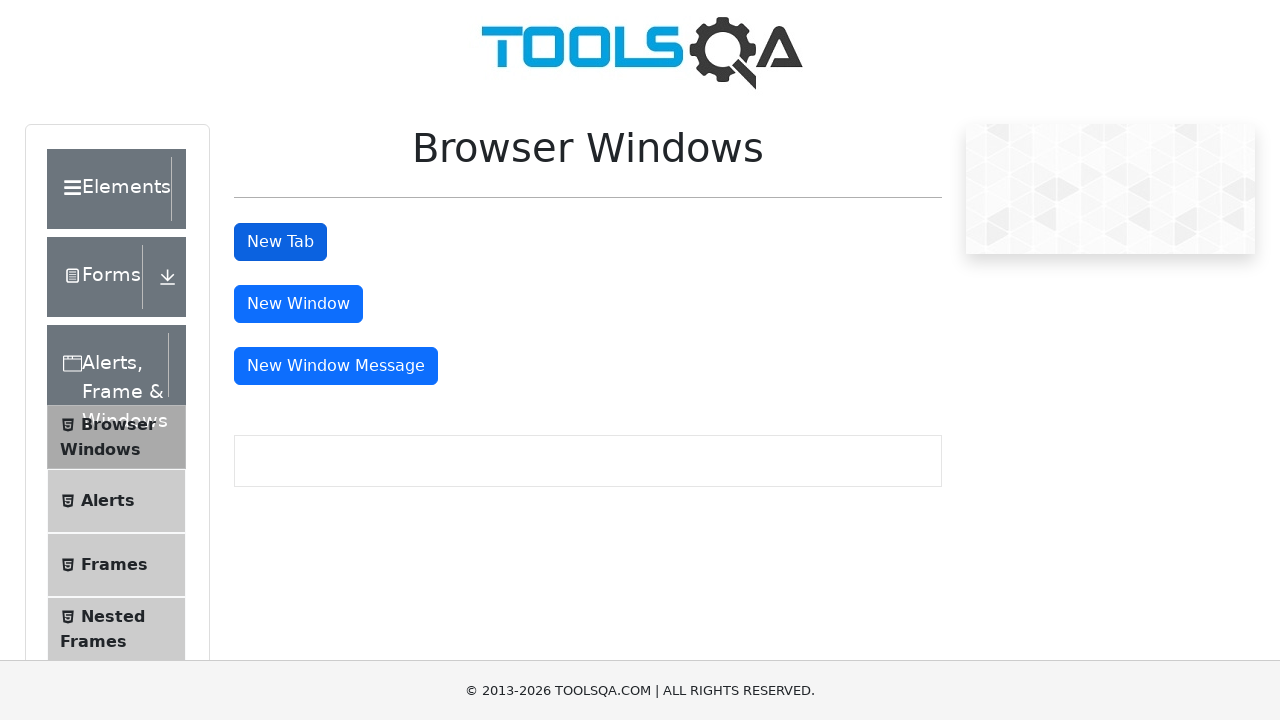

Retrieved all open pages/tabs
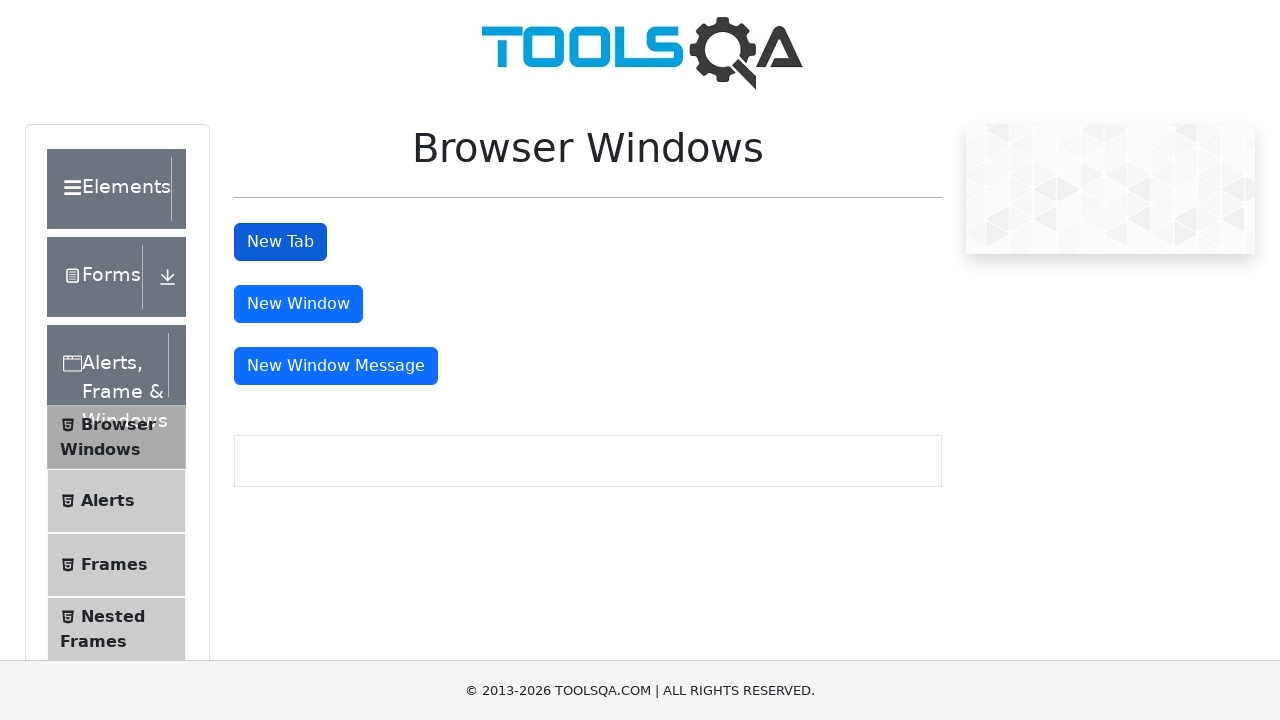

Switched to new tab
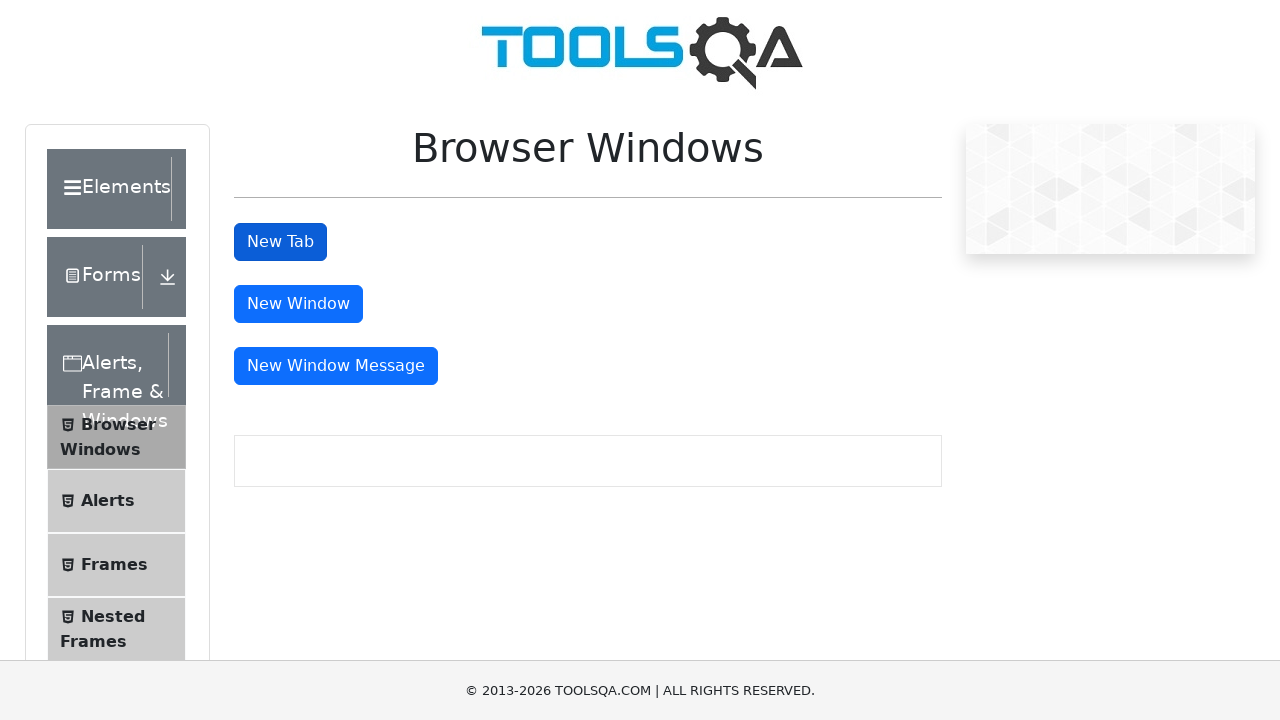

Waited for heading element to load in new tab
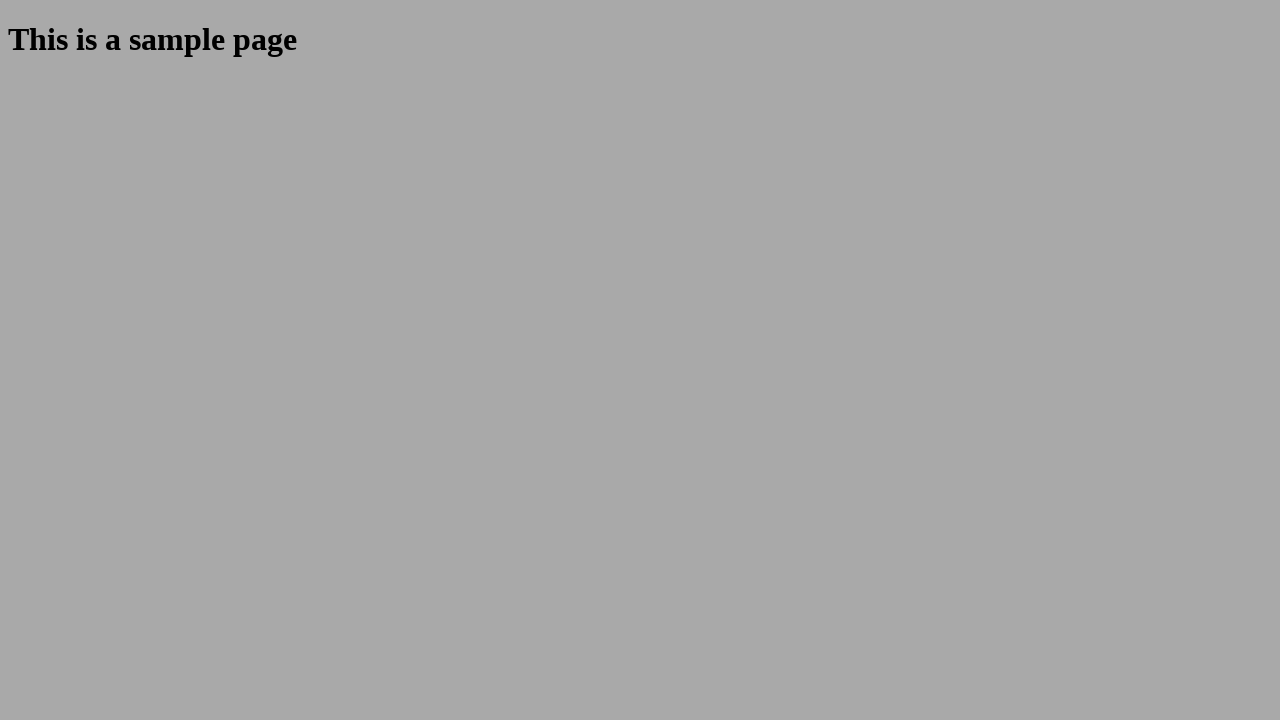

Retrieved heading text from new tab: 'This is a sample page'
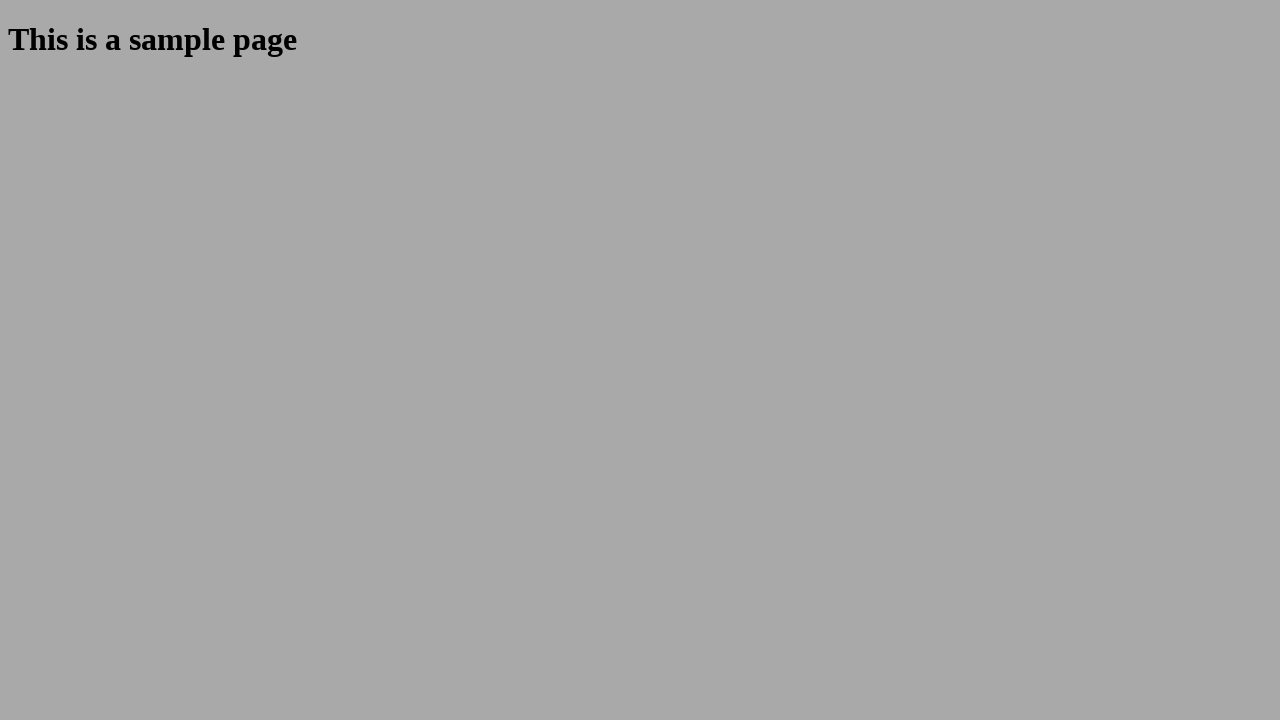

Waited for original tab to finish loading
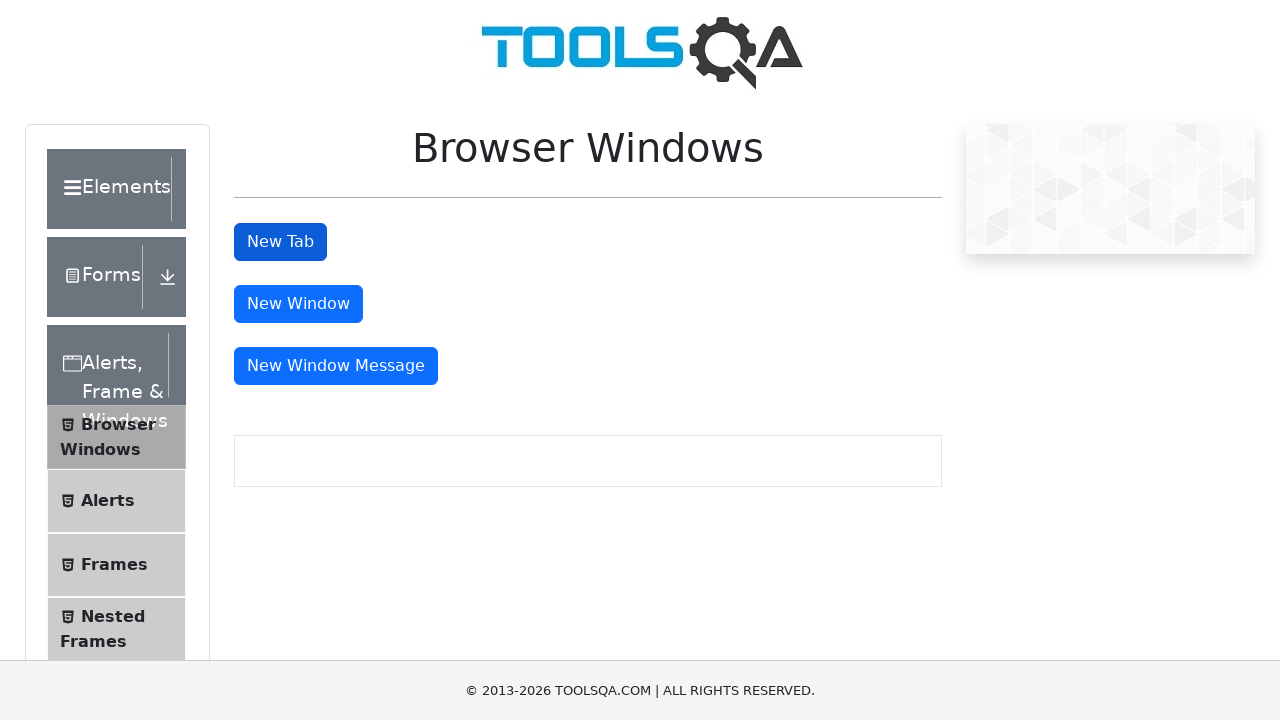

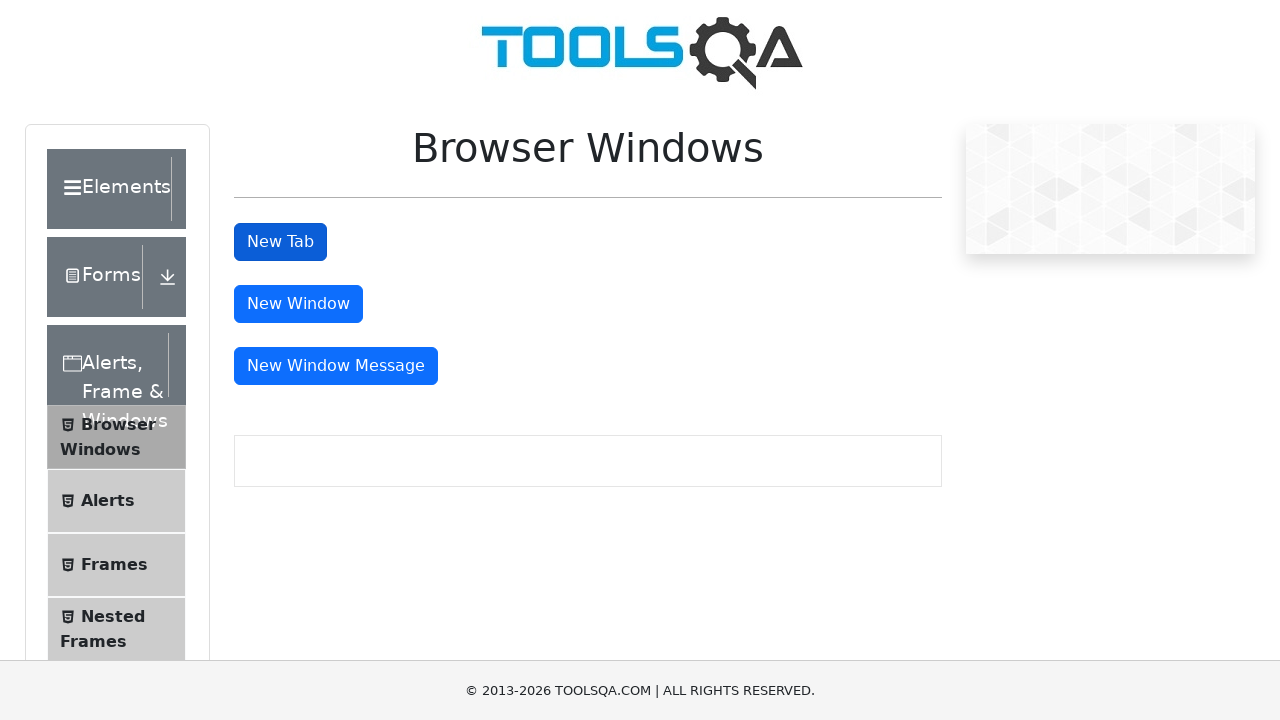